Tests unmarking completed items by unchecking their checkboxes

Starting URL: https://demo.playwright.dev/todomvc

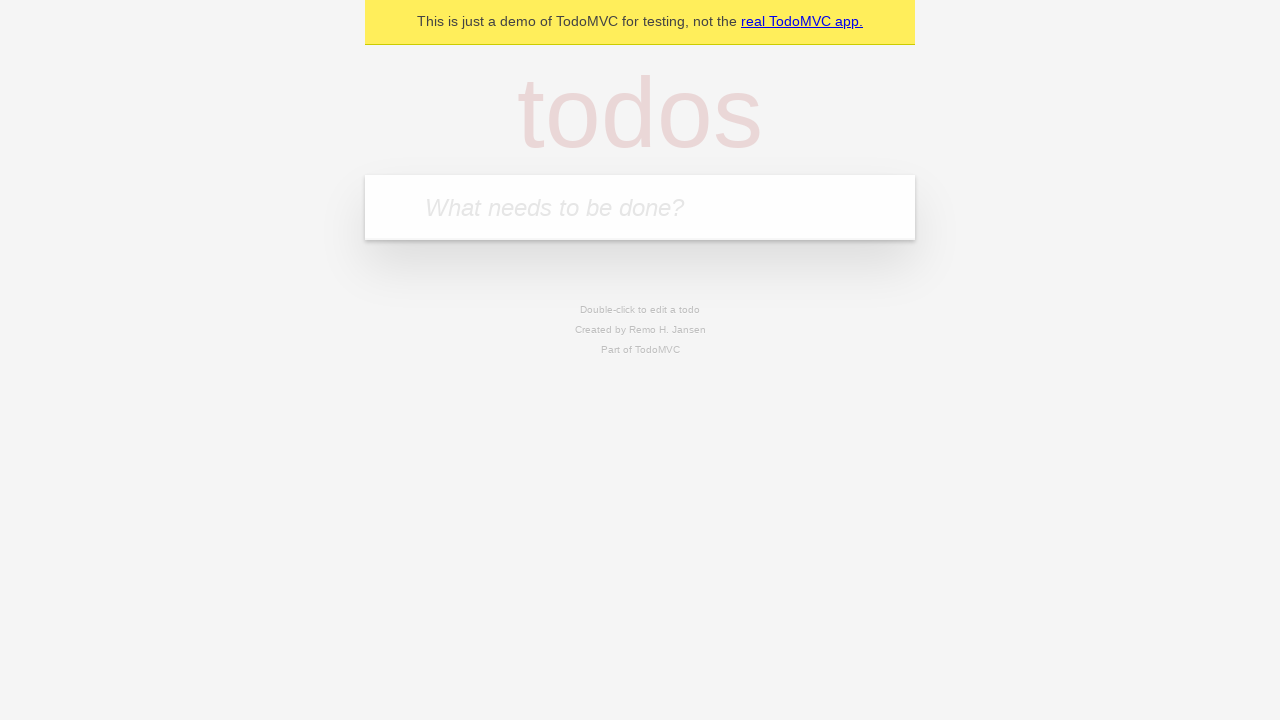

Filled todo input with 'buy some cheese' on internal:attr=[placeholder="What needs to be done?"i]
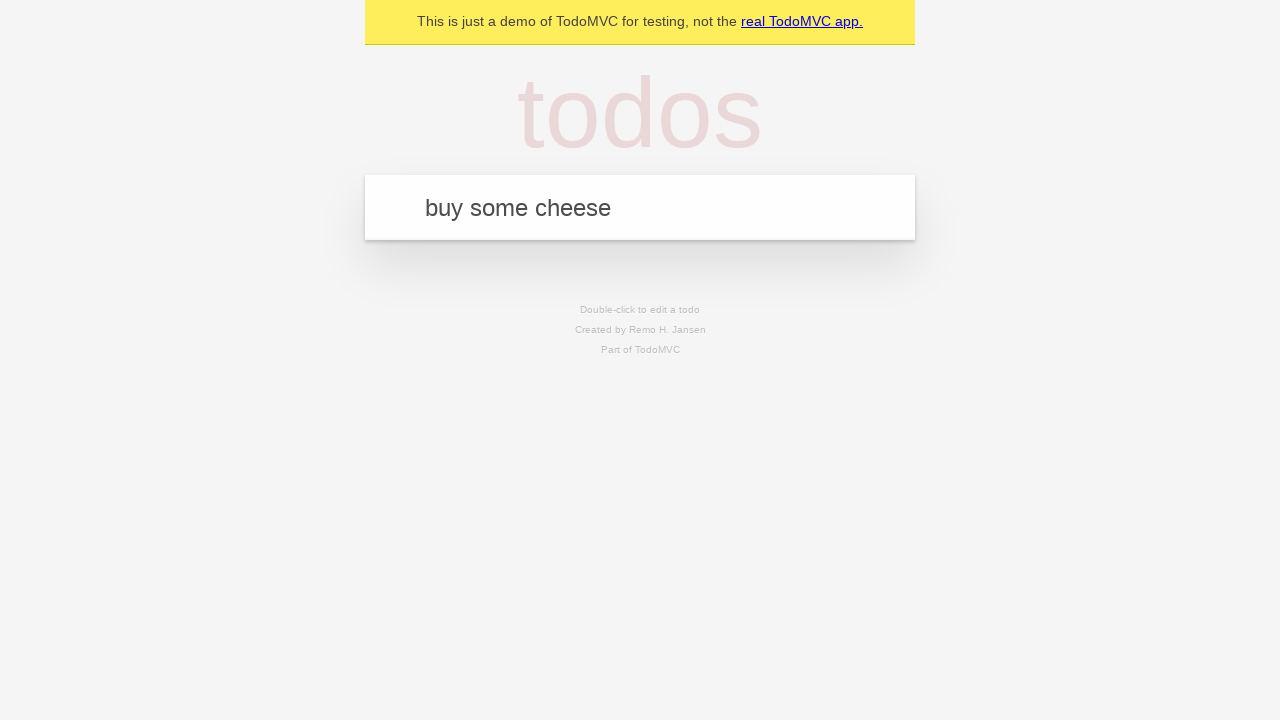

Pressed Enter to add first todo item on internal:attr=[placeholder="What needs to be done?"i]
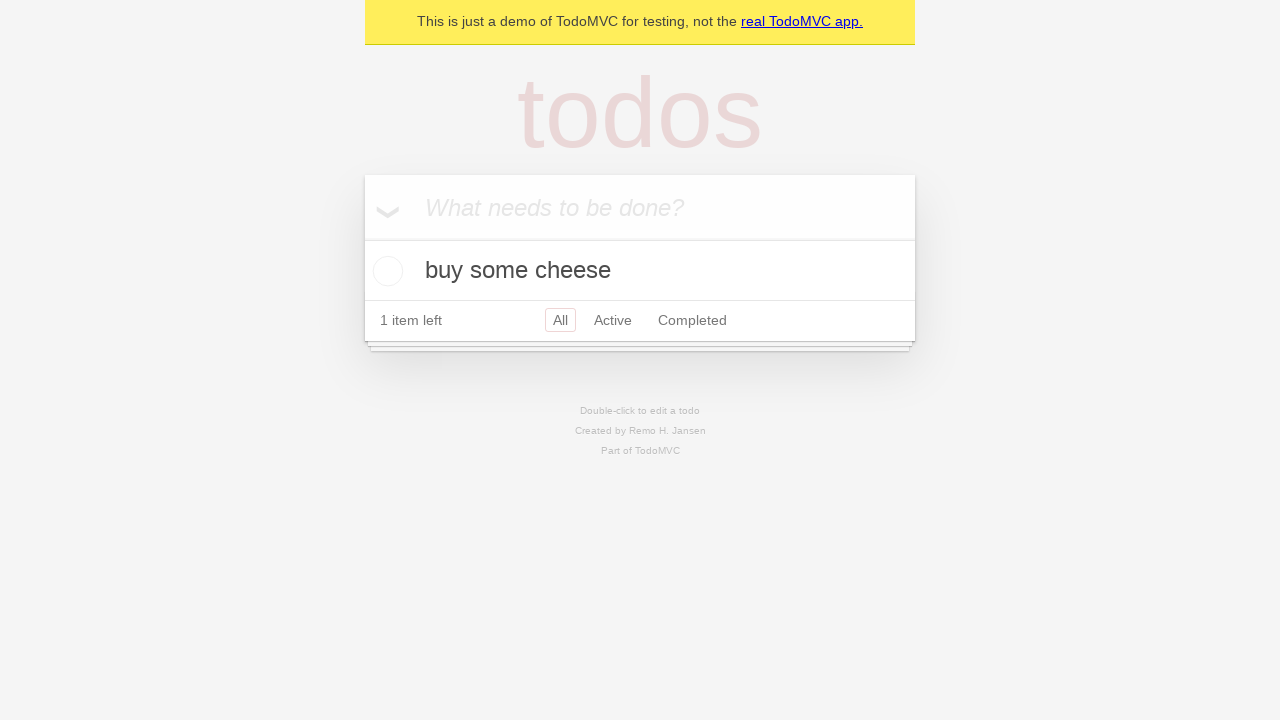

Filled todo input with 'feed the cat' on internal:attr=[placeholder="What needs to be done?"i]
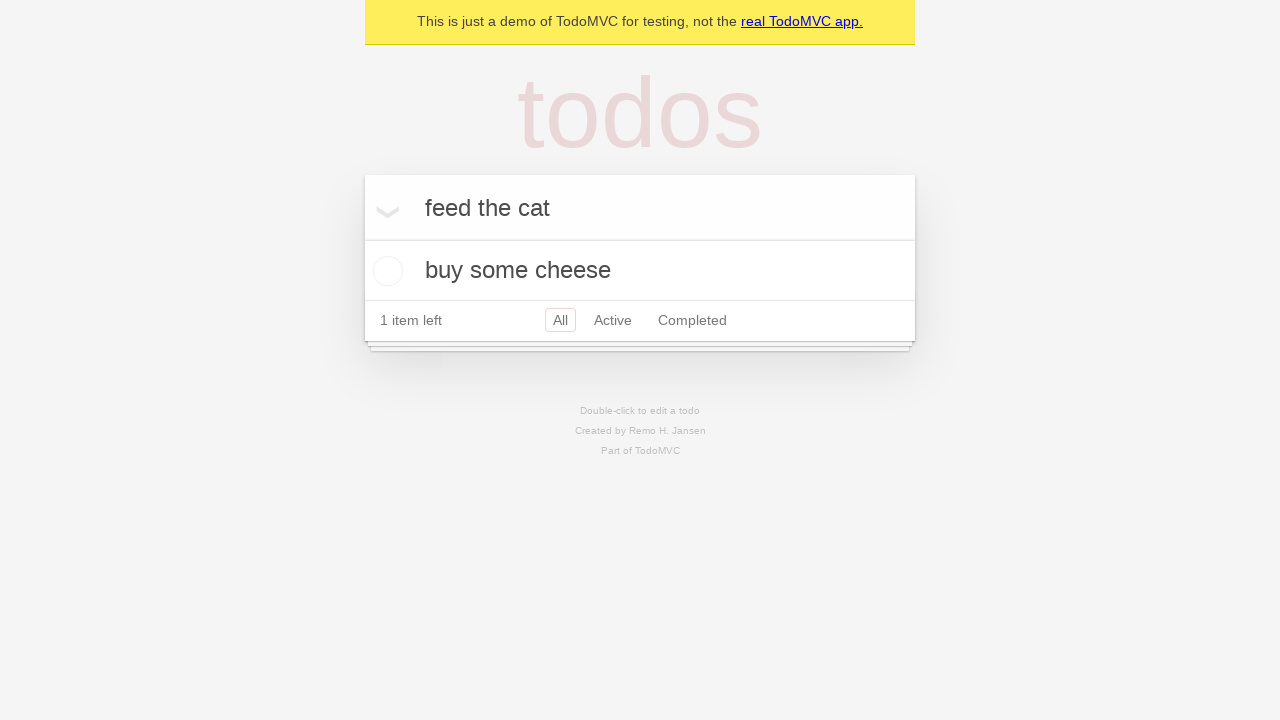

Pressed Enter to add second todo item on internal:attr=[placeholder="What needs to be done?"i]
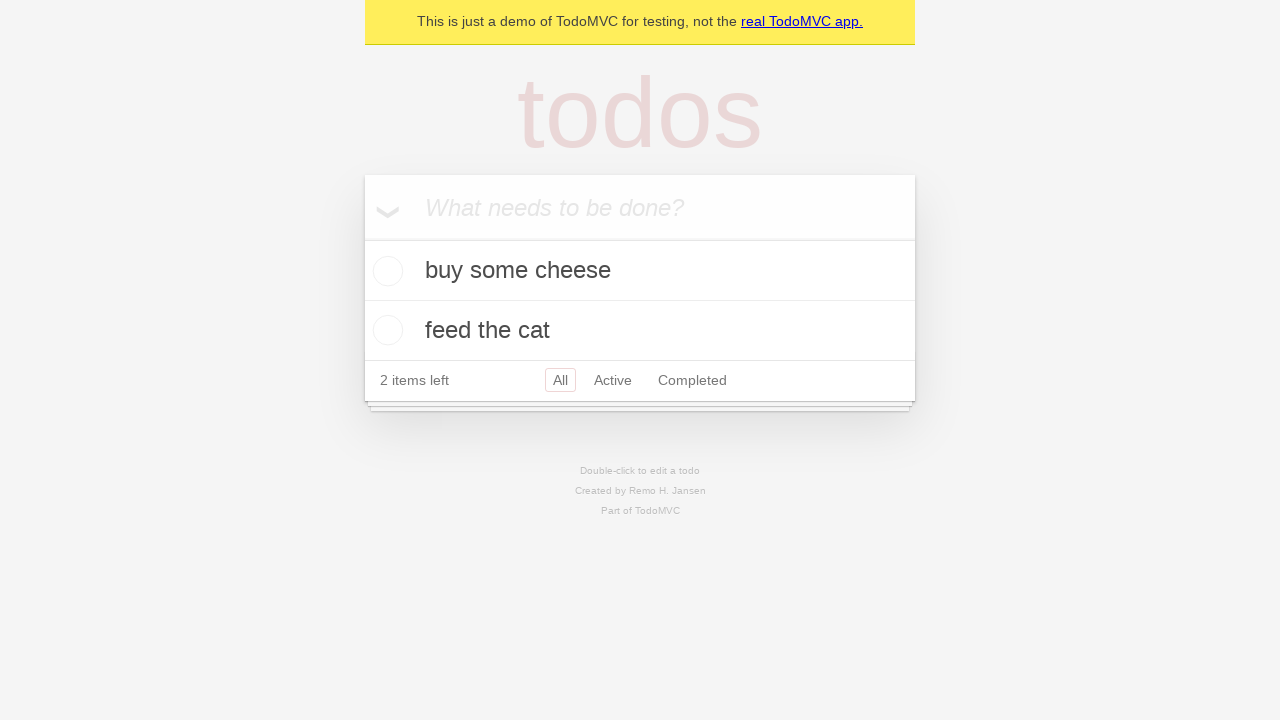

Checked checkbox for first todo item to mark it complete at (385, 271) on internal:testid=[data-testid="todo-item"s] >> nth=0 >> internal:role=checkbox
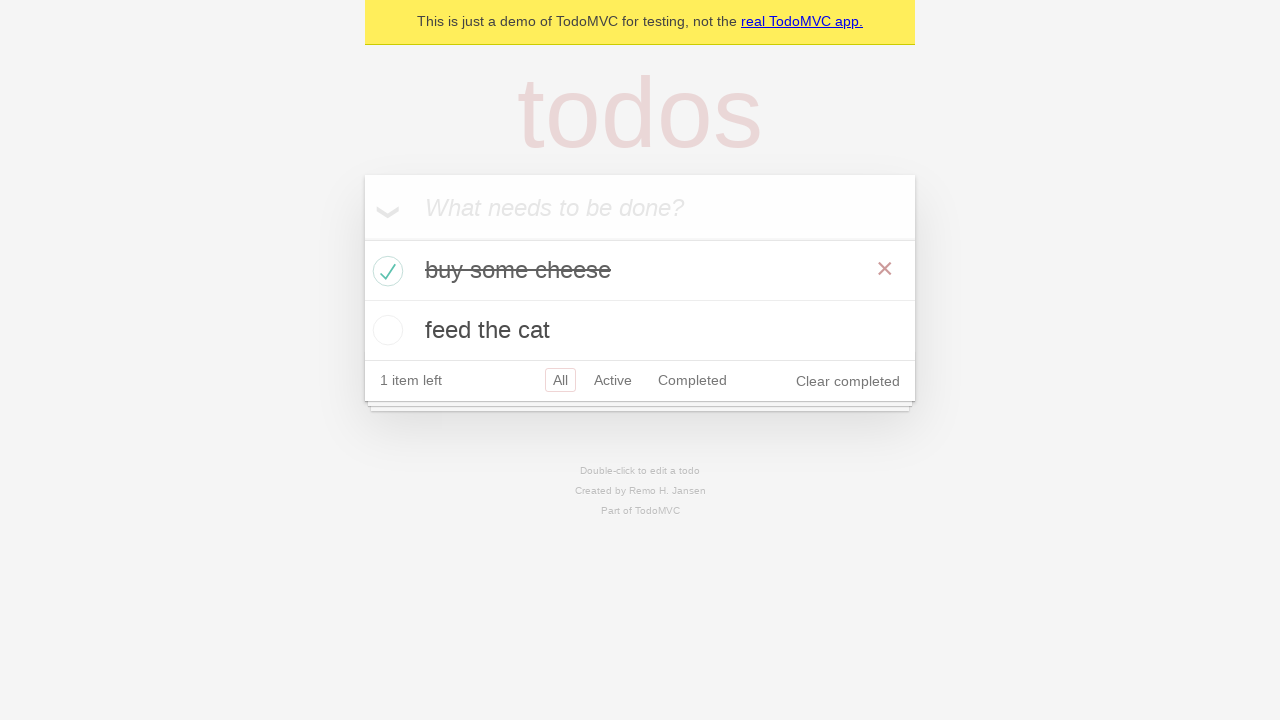

Unchecked checkbox for first todo item to mark it incomplete at (385, 271) on internal:testid=[data-testid="todo-item"s] >> nth=0 >> internal:role=checkbox
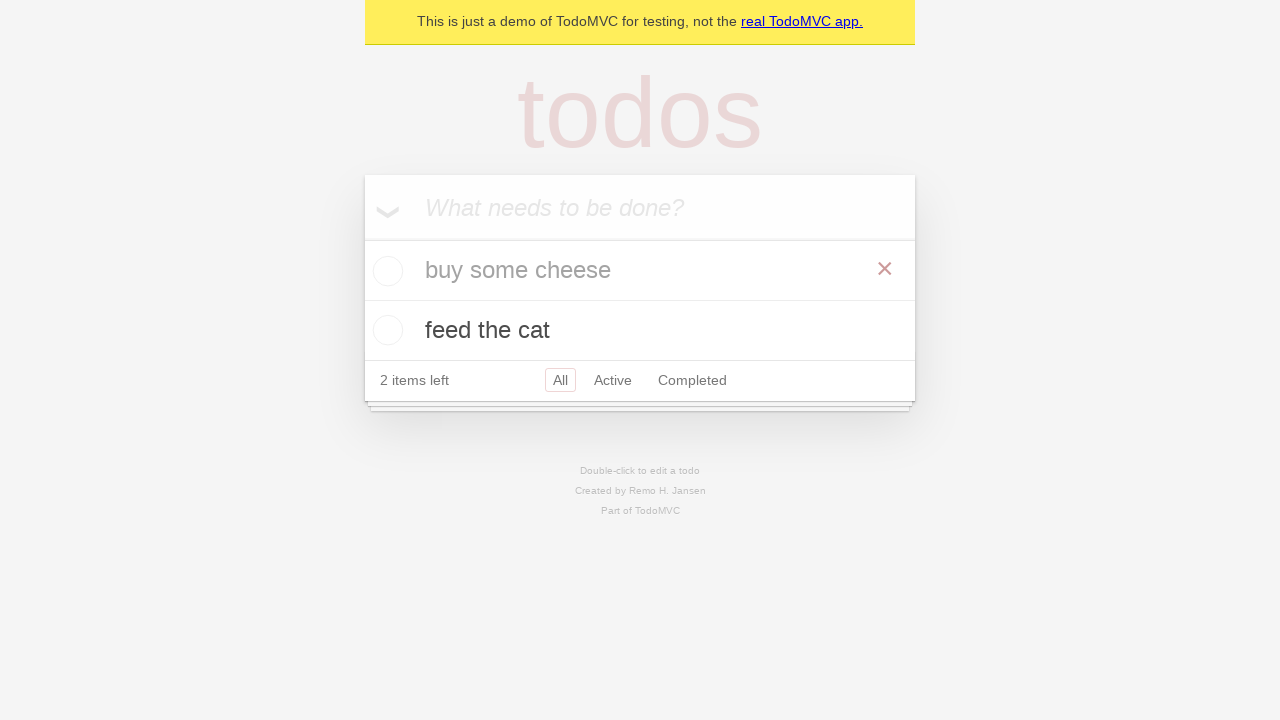

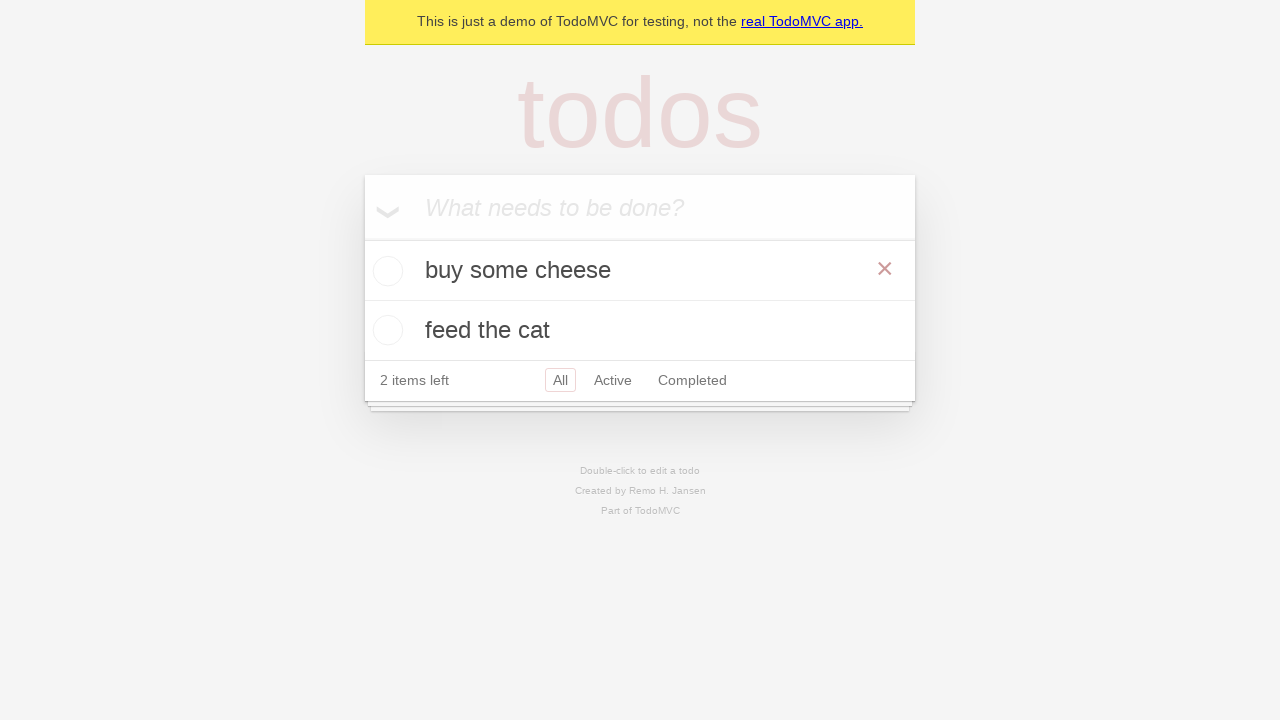